Tests form submission with all fields empty, expecting an error alert

Starting URL: https://qa-faculty.github.io/feedback_form/

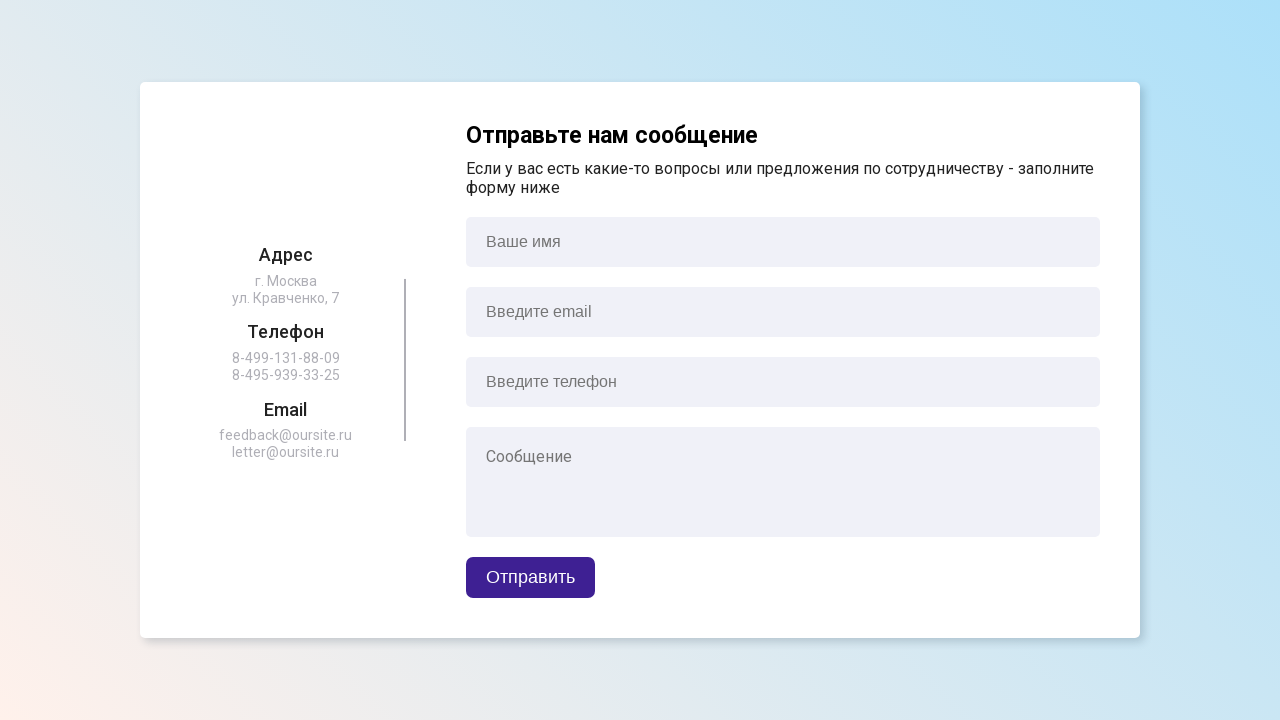

Clicked submit button without filling any fields at (531, 578) on xpath=//input[@type='submit']
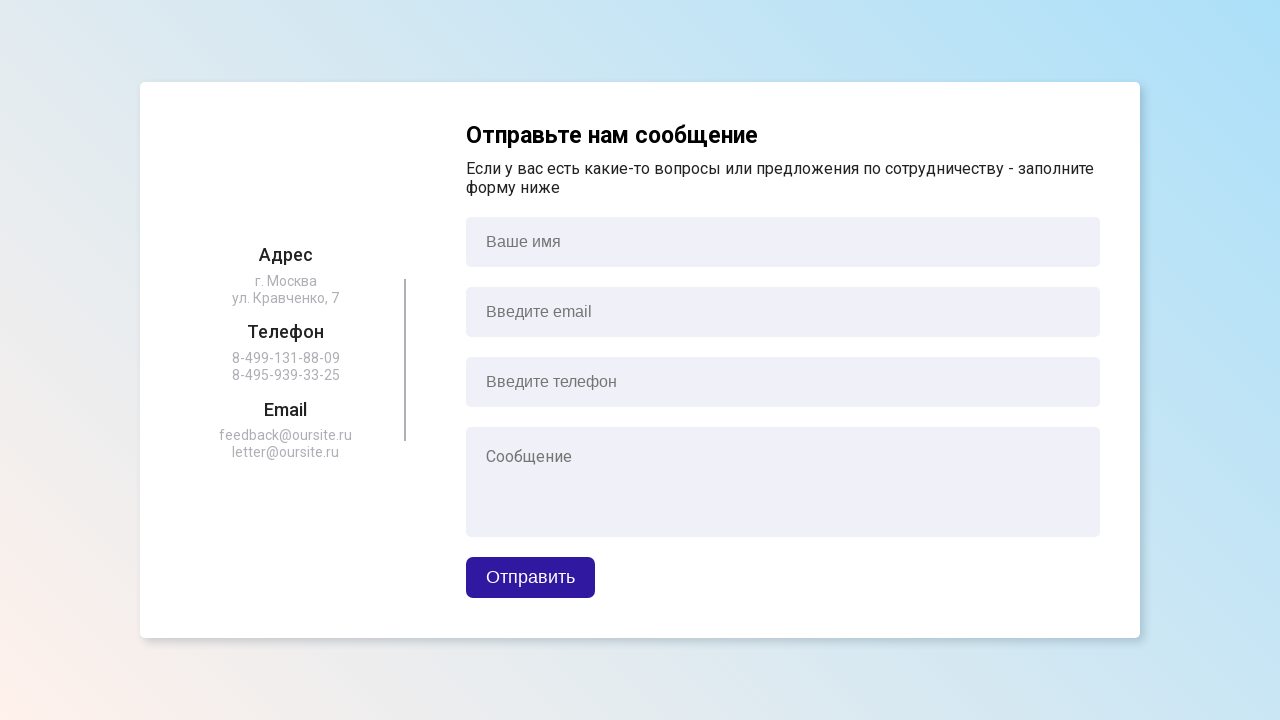

Set up dialog handler to accept alert
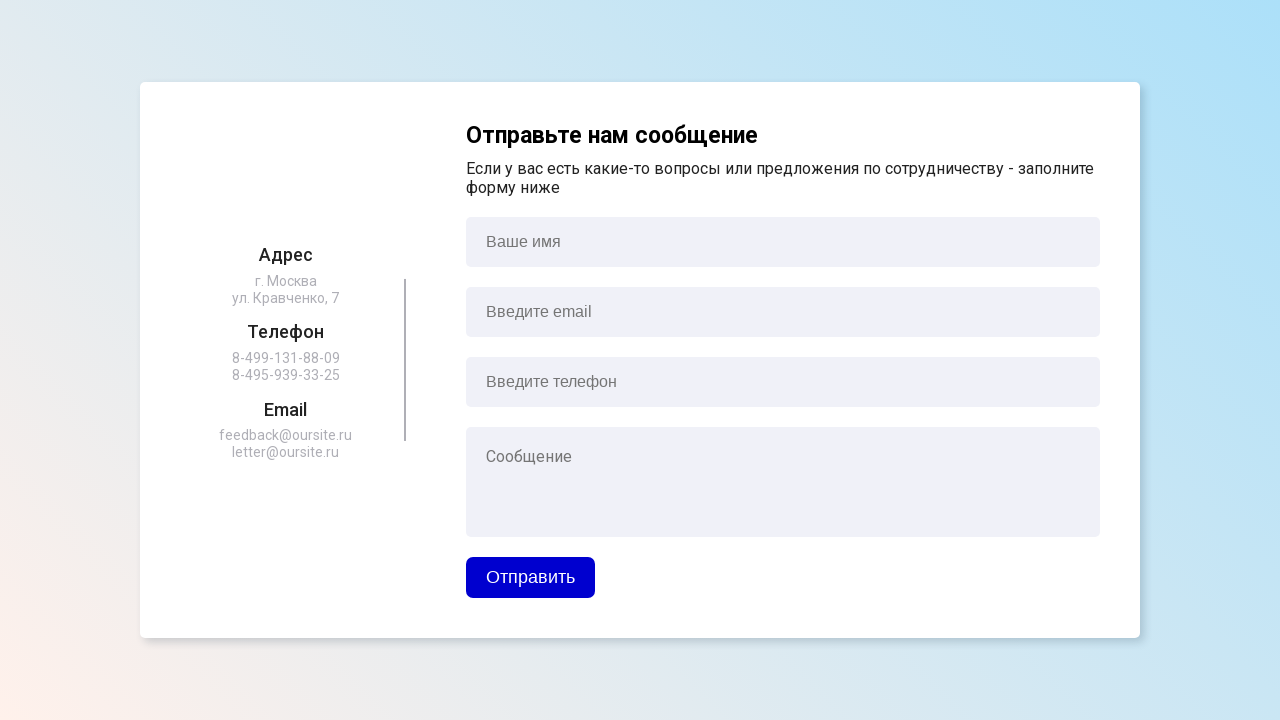

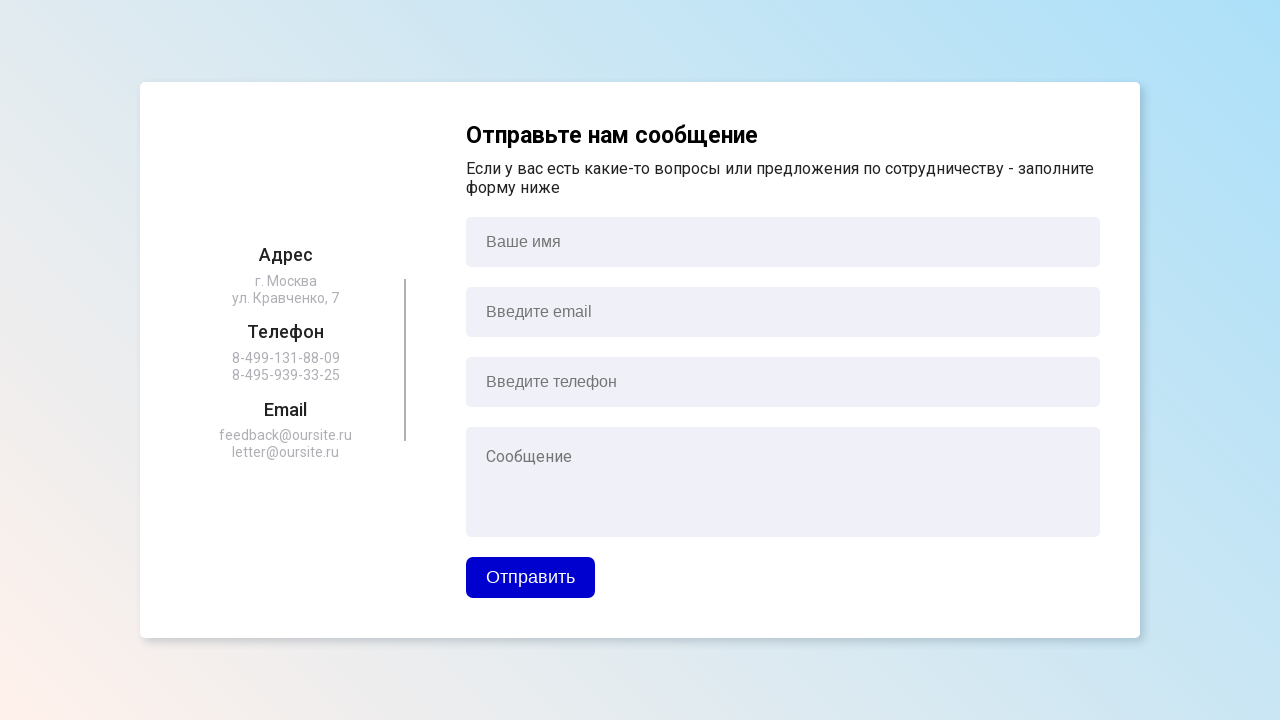